Tests form interaction by clicking a checkbox, selecting the checkbox label text from a dropdown, entering that text in a name field, and triggering an alert to verify the entered value

Starting URL: http://qaclickacademy.com/practice.php

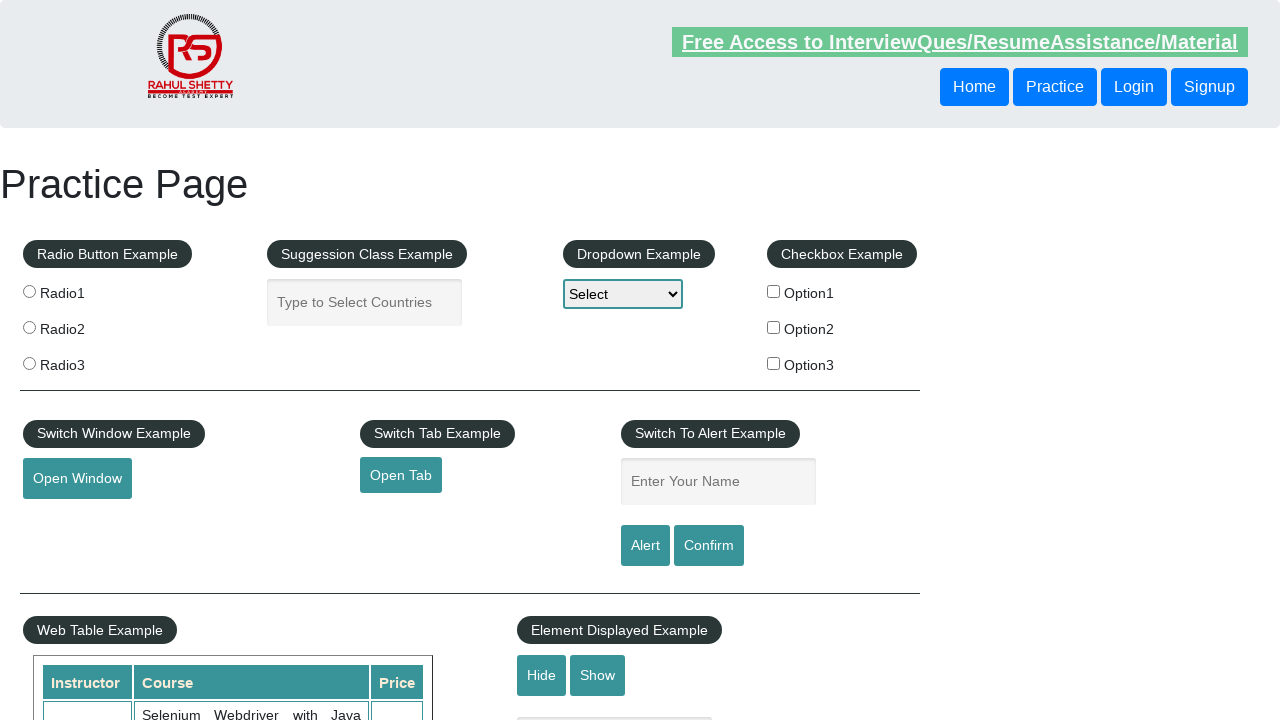

Clicked the second checkbox (Option2) at (774, 327) on xpath=//*[@id='checkbox-example']/fieldset/label[2]/input
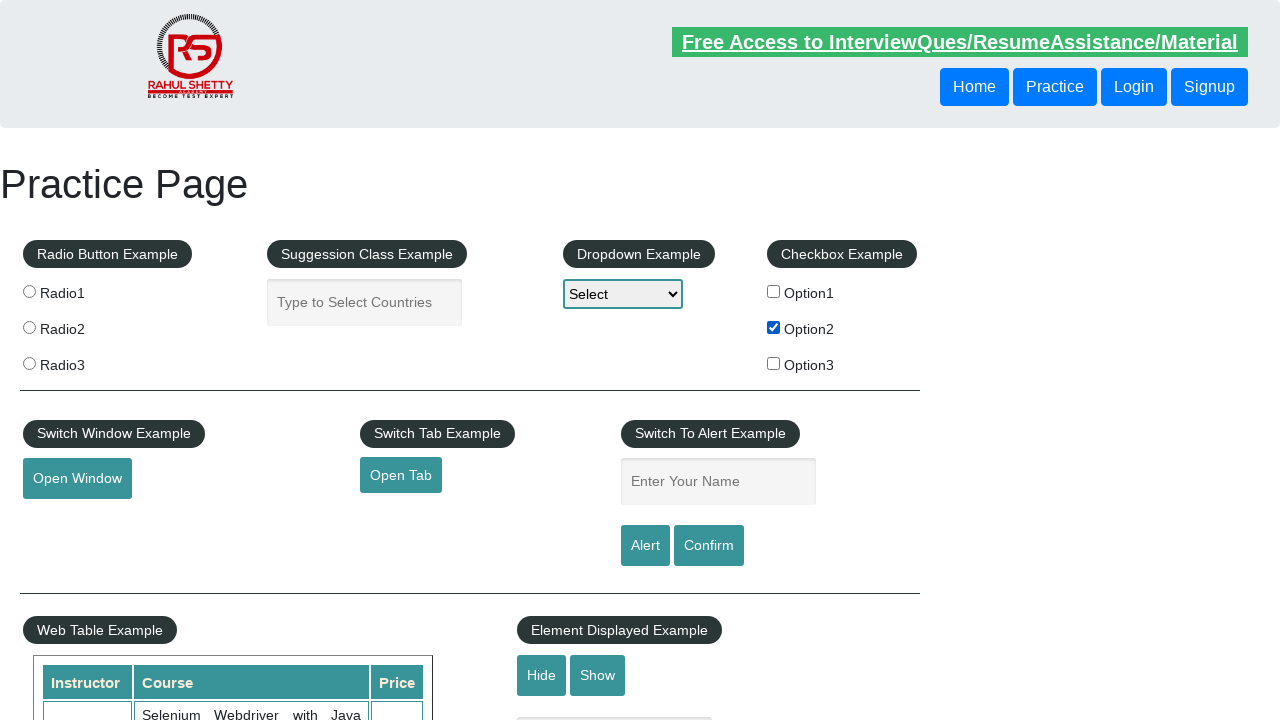

Retrieved checkbox label text: 'Option2'
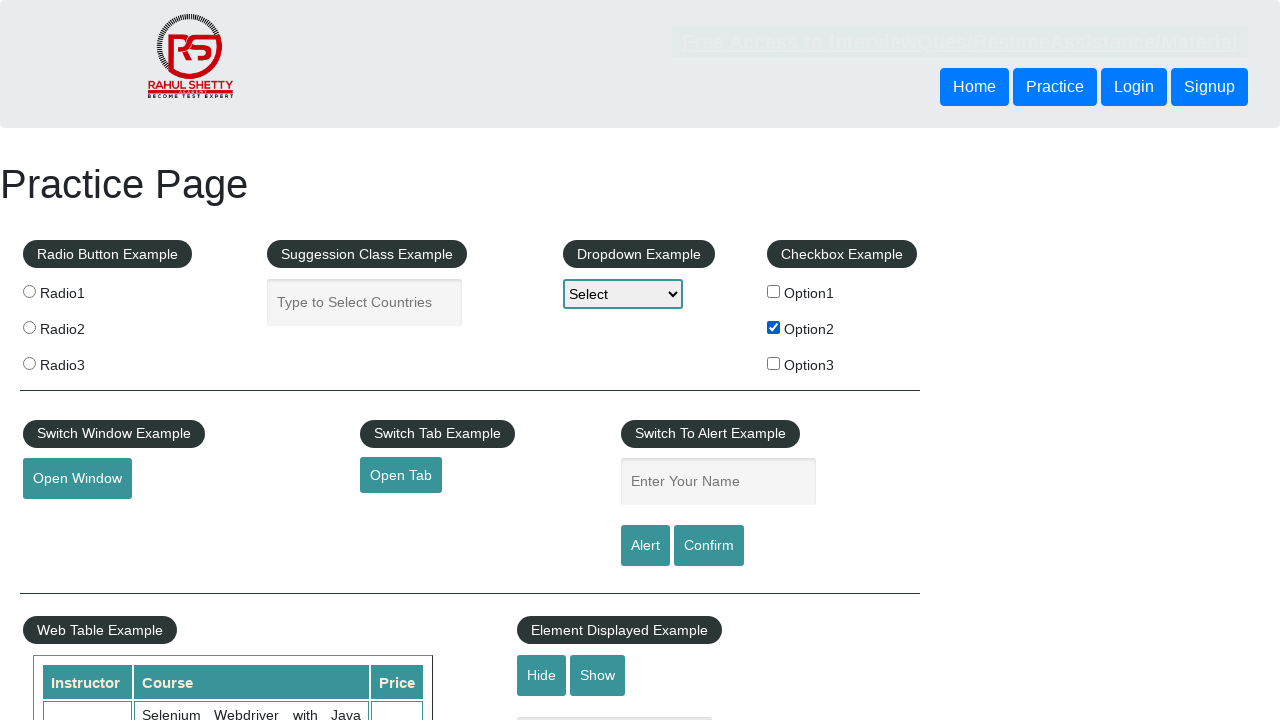

Selected 'Option2' from the dropdown using checkbox label text on #dropdown-class-example
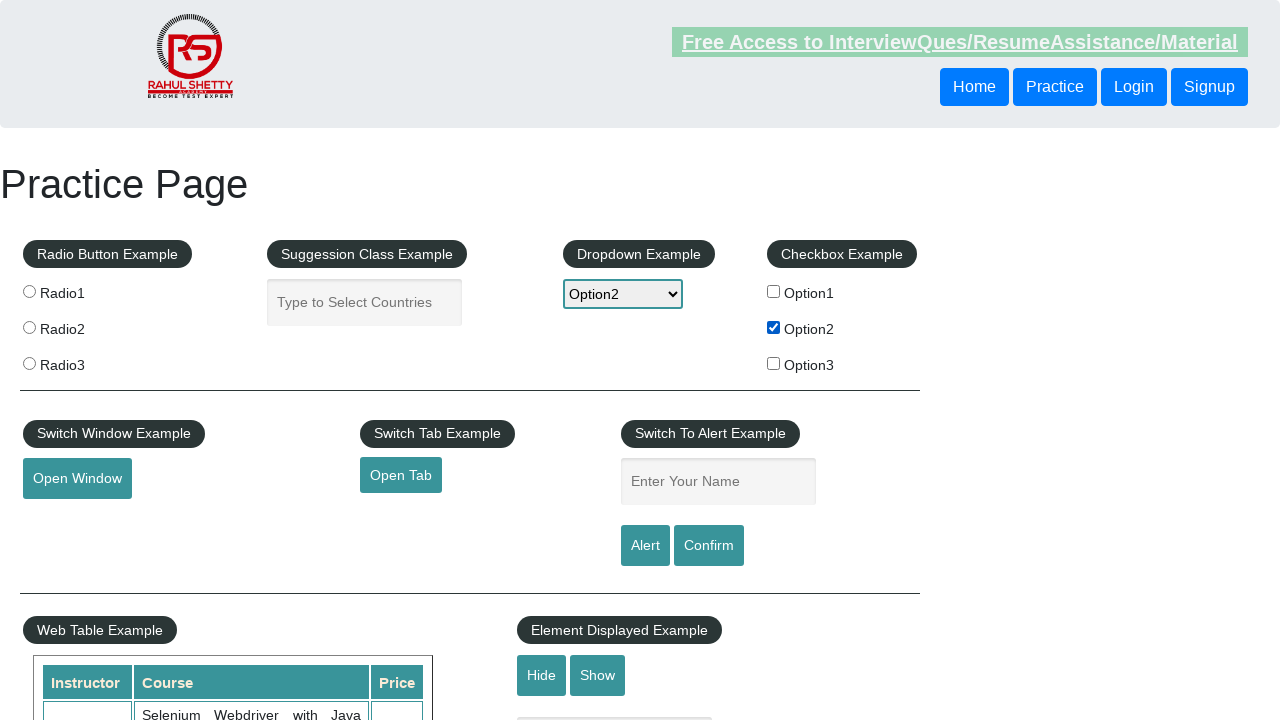

Entered 'Option2' in the name field on input[name='enter-name']
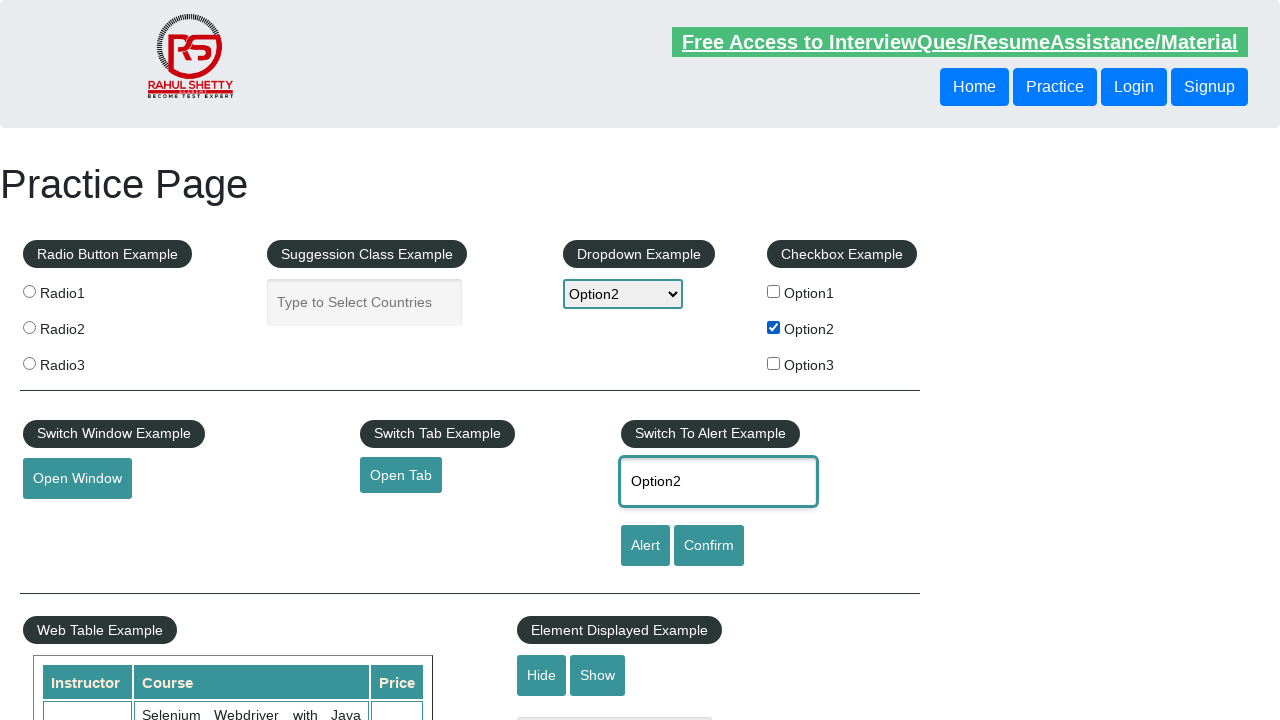

Clicked the alert button to trigger alert dialog at (645, 546) on #alertbtn
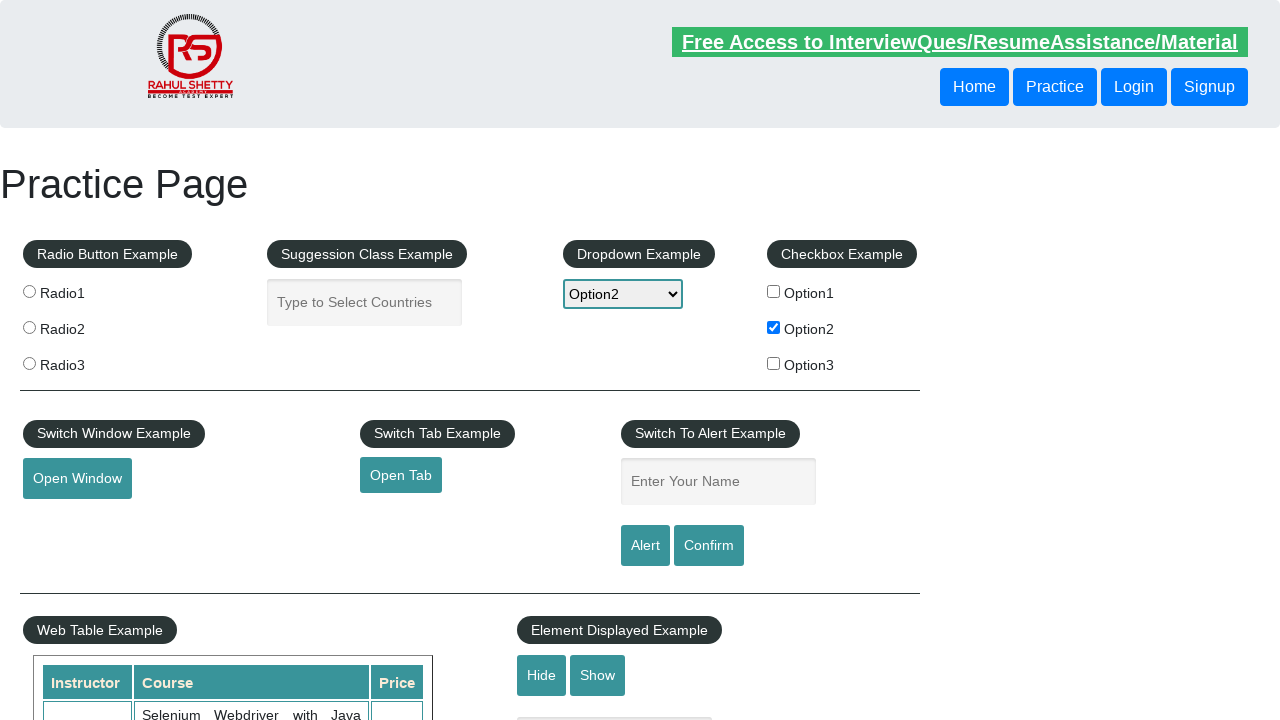

Set up dialog handler to accept alert
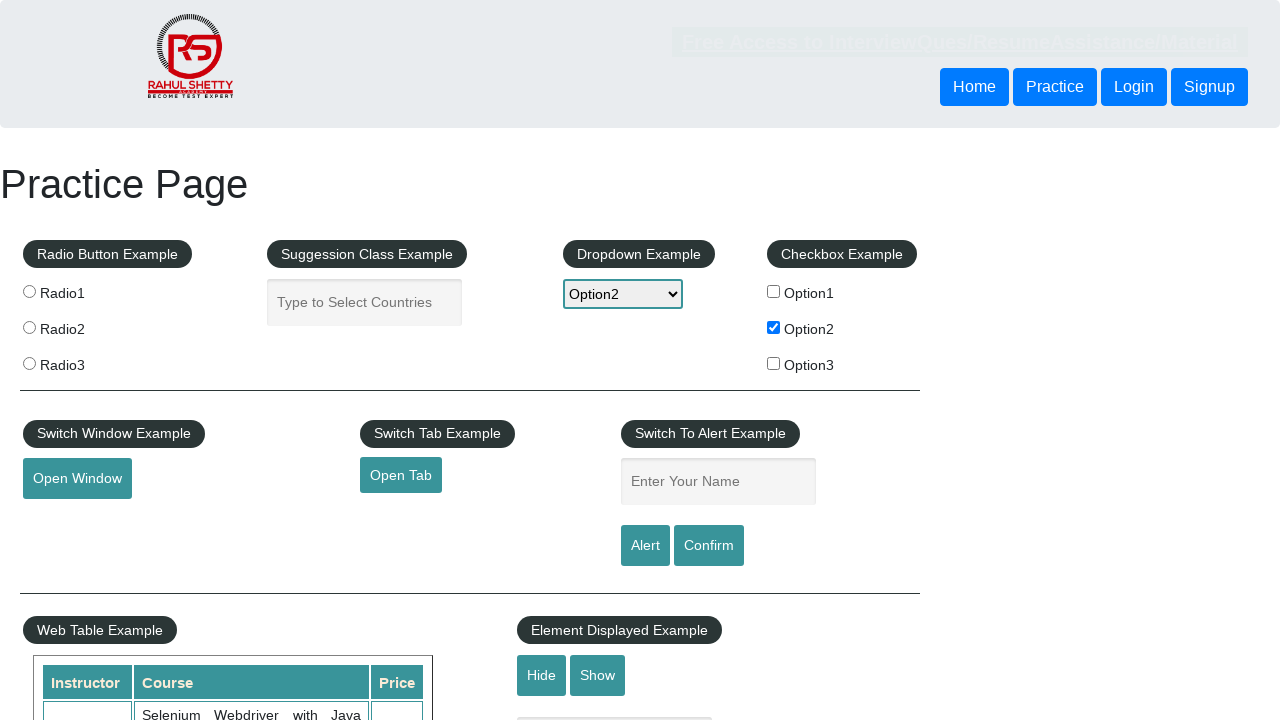

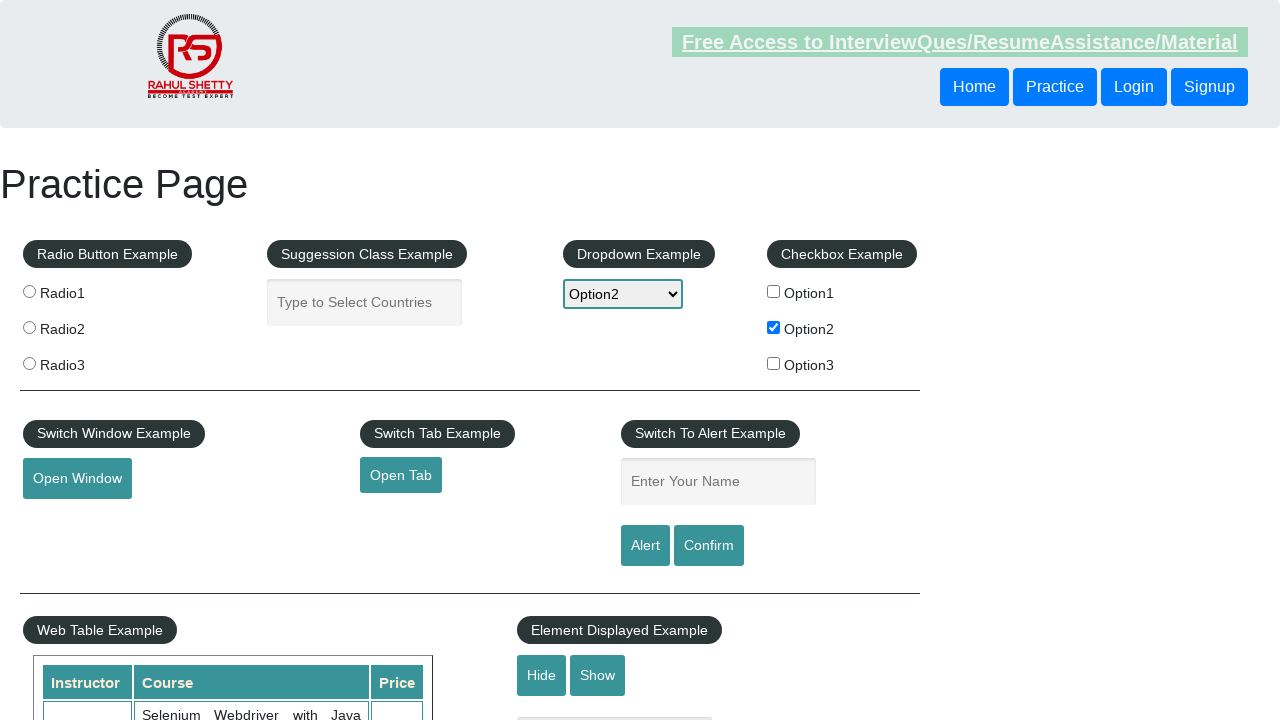